Tests clicking a blue button on the UI Test Automation Playground class attribute challenge page

Starting URL: http://uitestingplayground.com/classattr

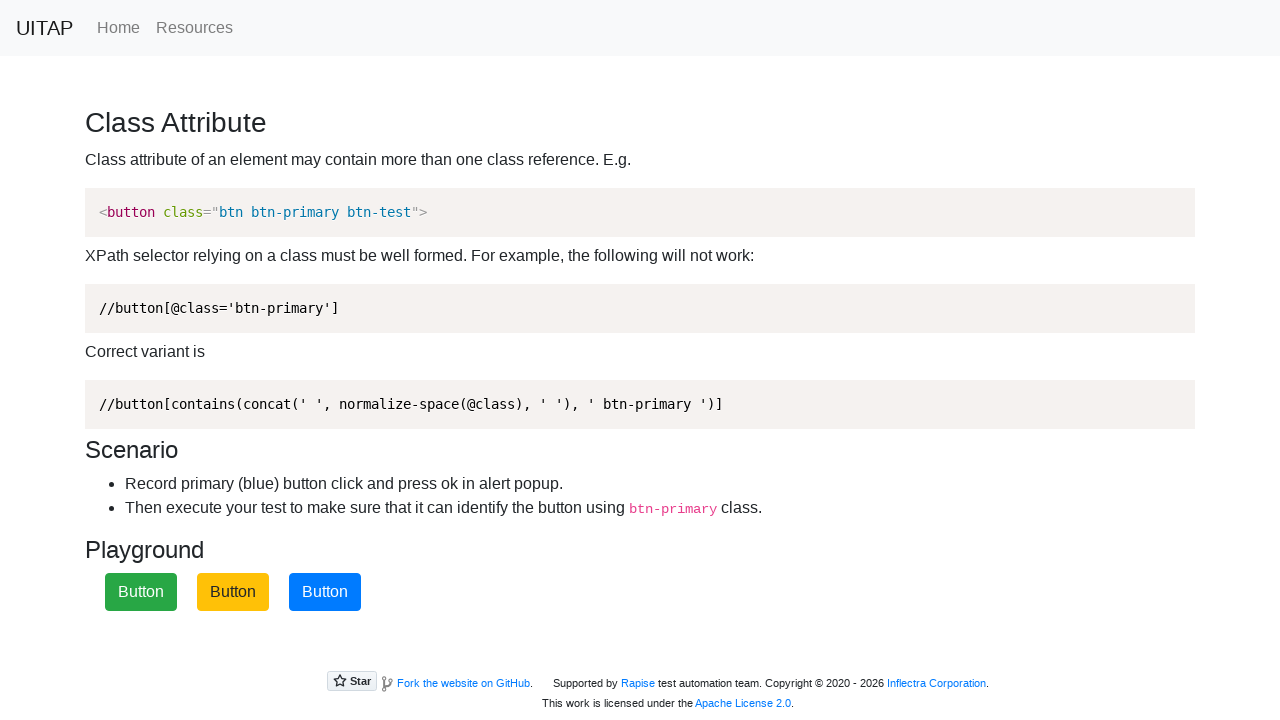

Navigated to class attribute challenge page
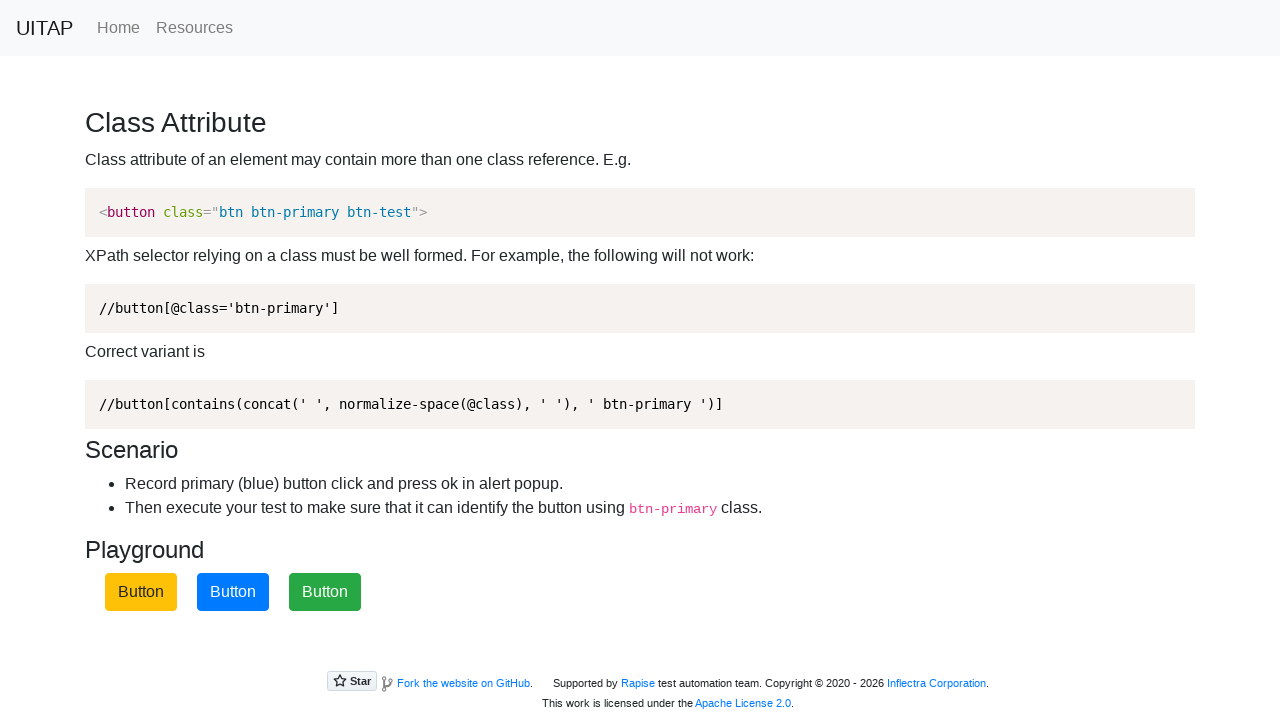

Clicked the blue button with primary class at (233, 592) on button.btn-primary.btn-test
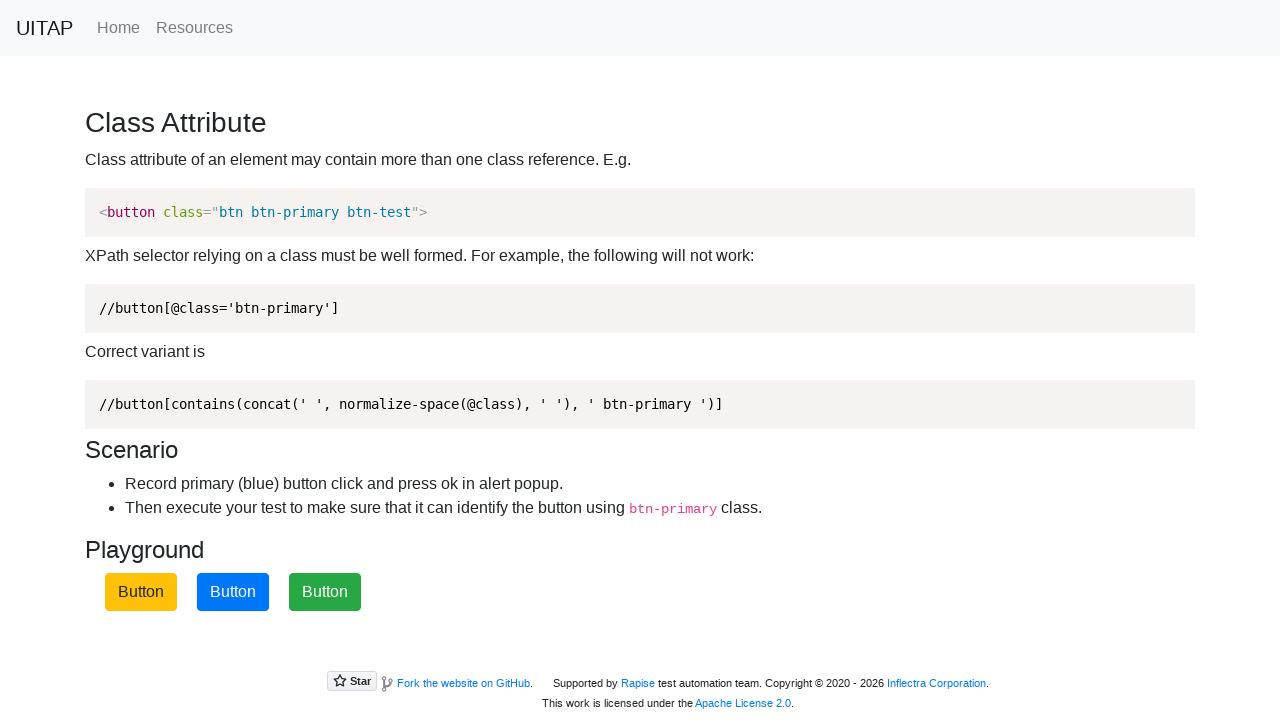

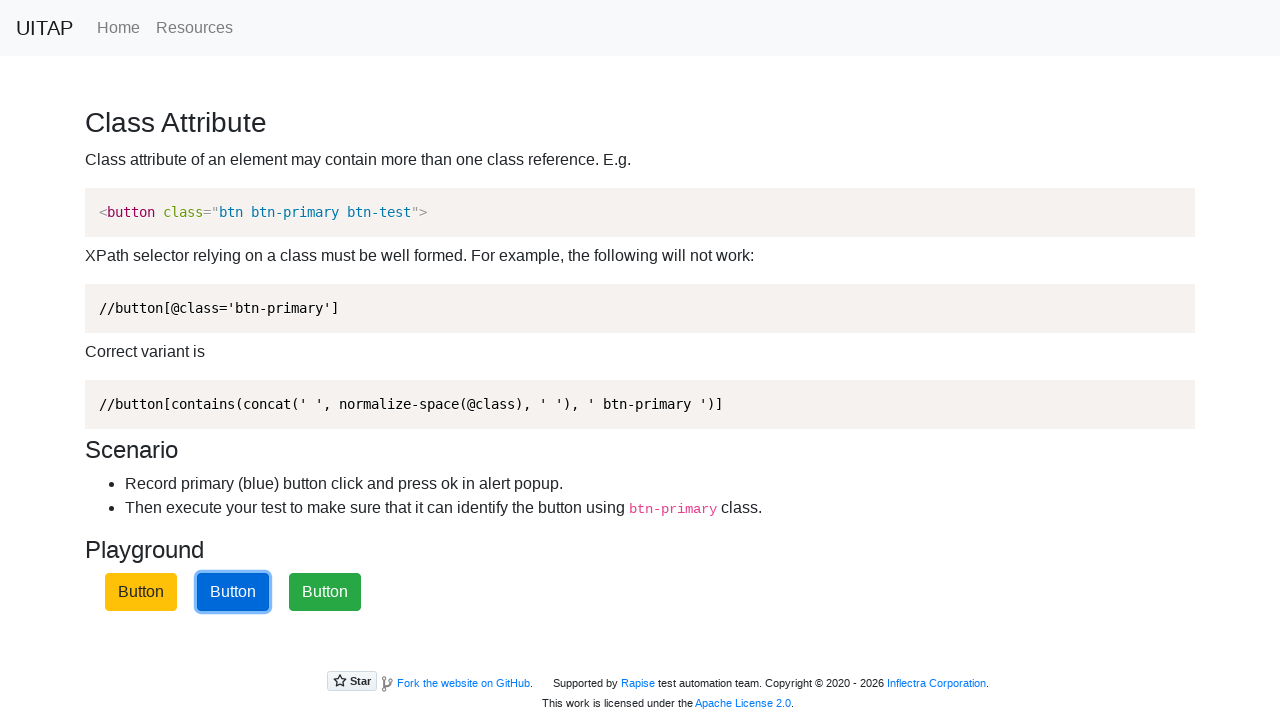